Tests dropdown selection functionality by selecting "Mango" from a fruits dropdown and "Python" from a language dropdown on a practice website

Starting URL: https://letcode.in/dropdowns

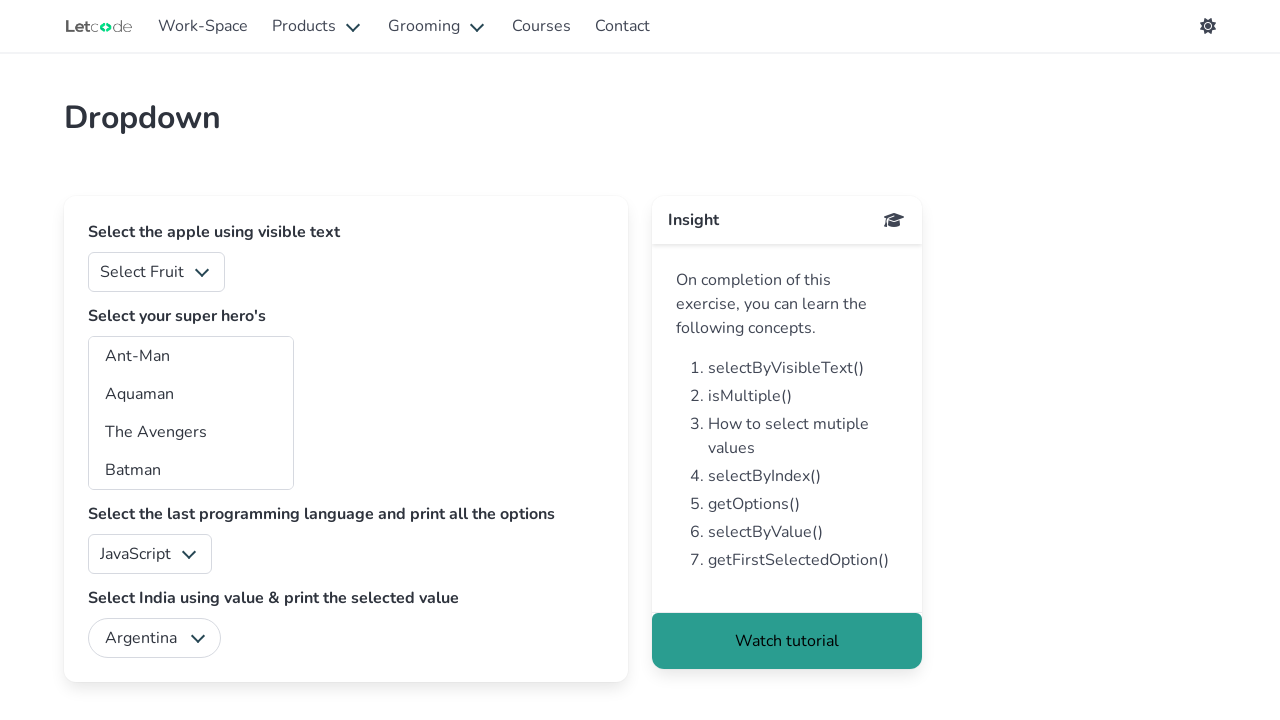

Selected 'Mango' from the fruits dropdown on #fruits
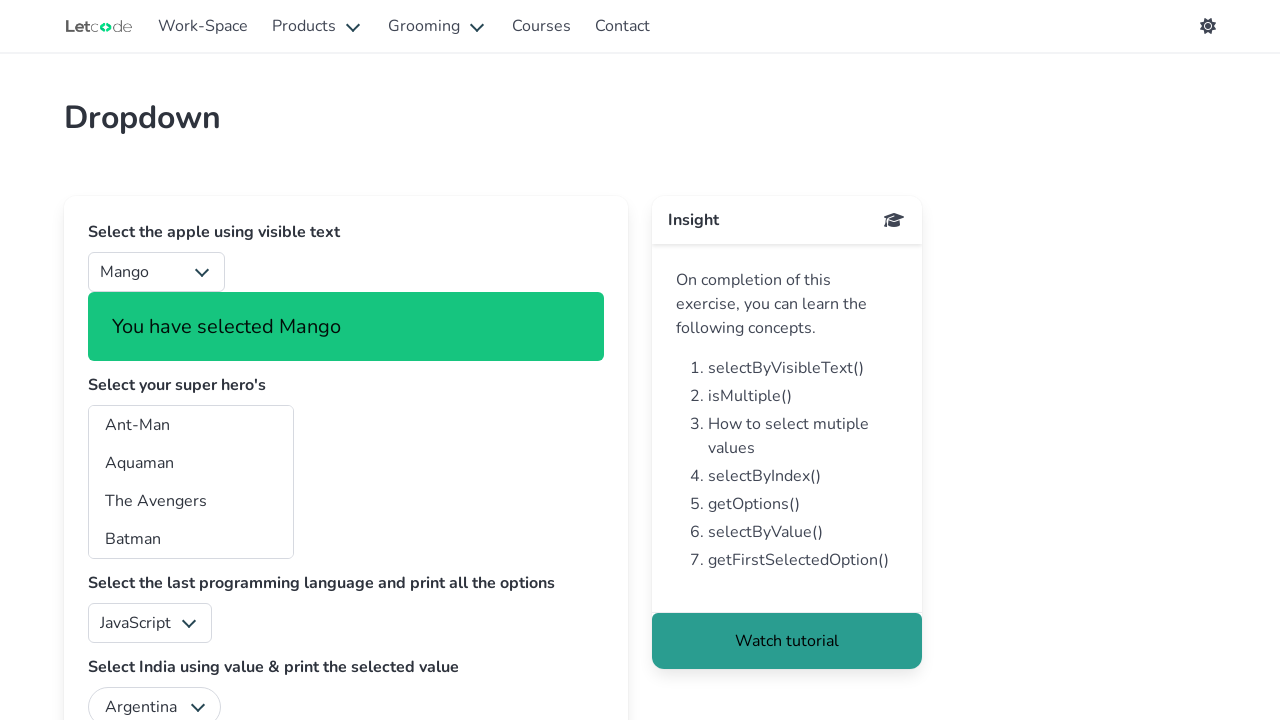

Selected 'Python' from the language dropdown on #lang
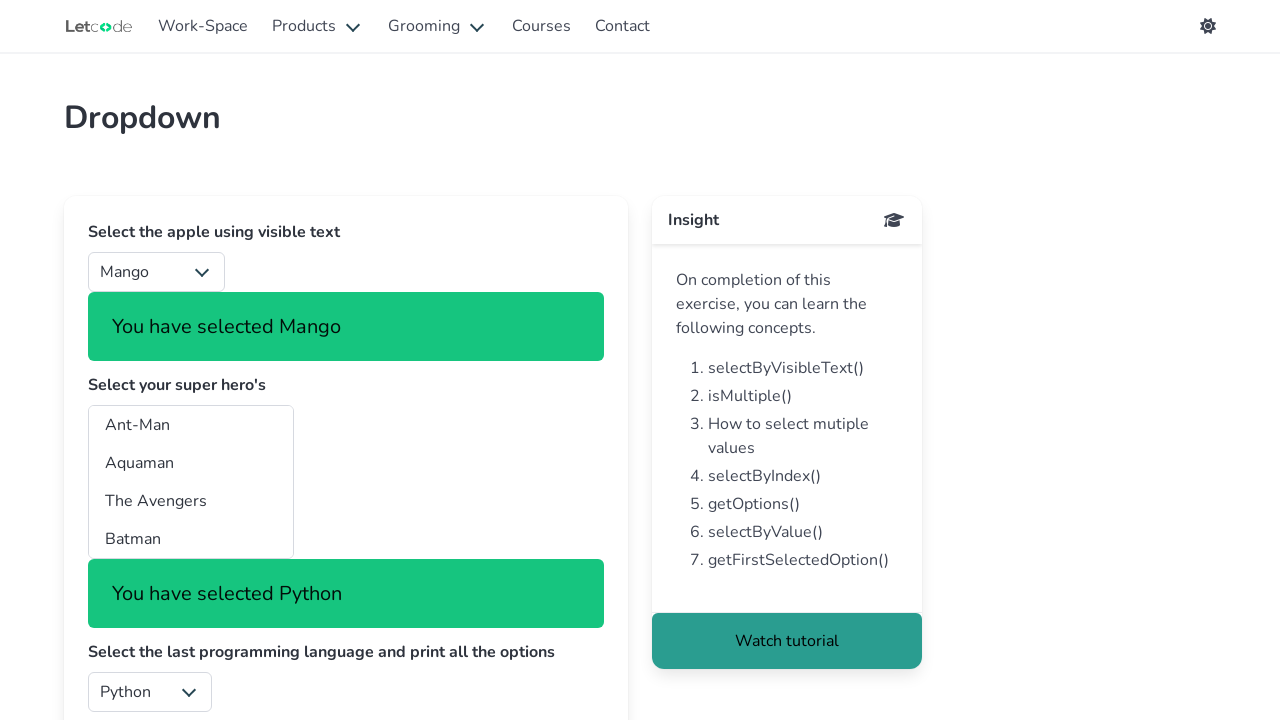

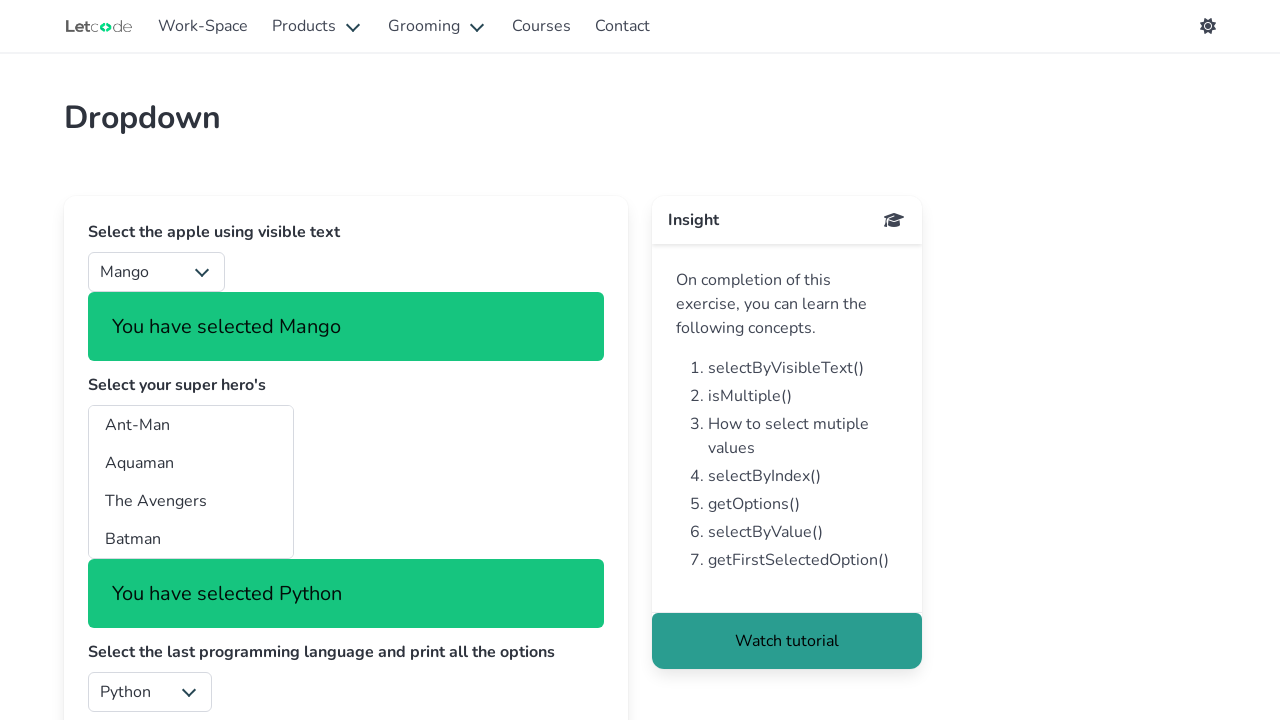